Tests calculator multiplication functionality by clicking 0 × 2 and verifying the result equals 0

Starting URL: https://testpages.eviltester.com/styled/apps/calculator.html

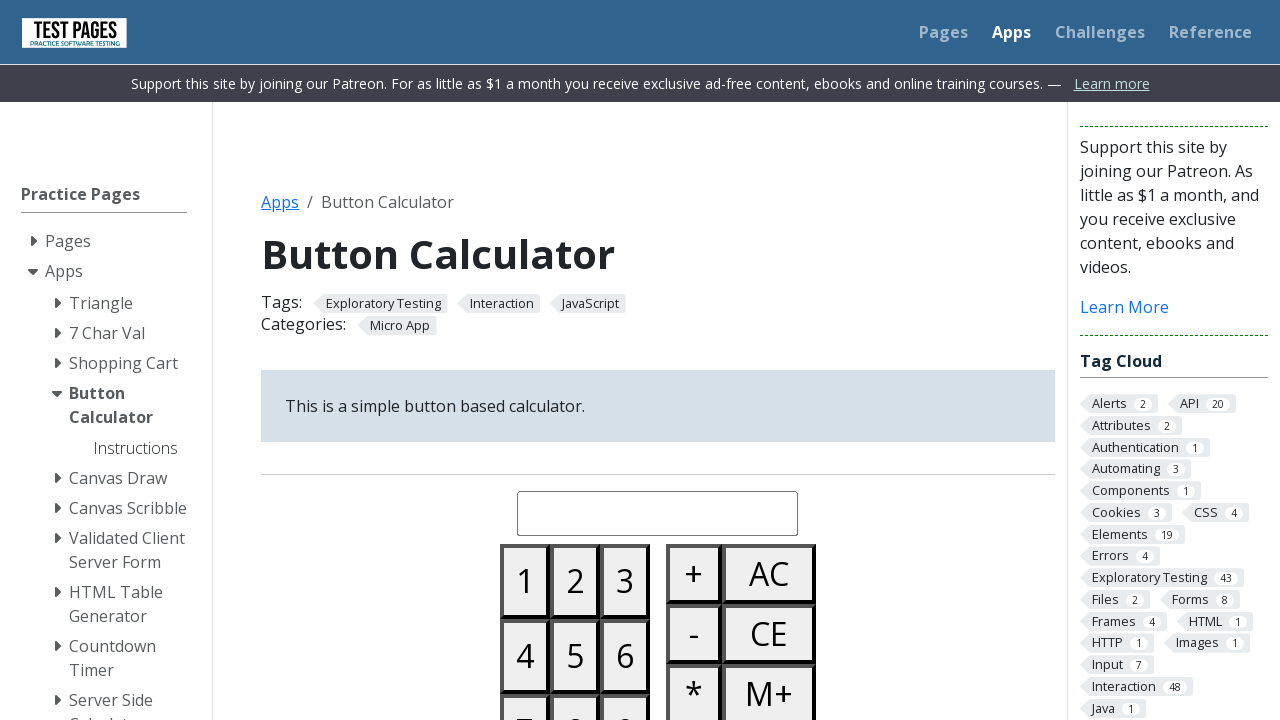

Clicked button 0 at (525, 360) on #button00
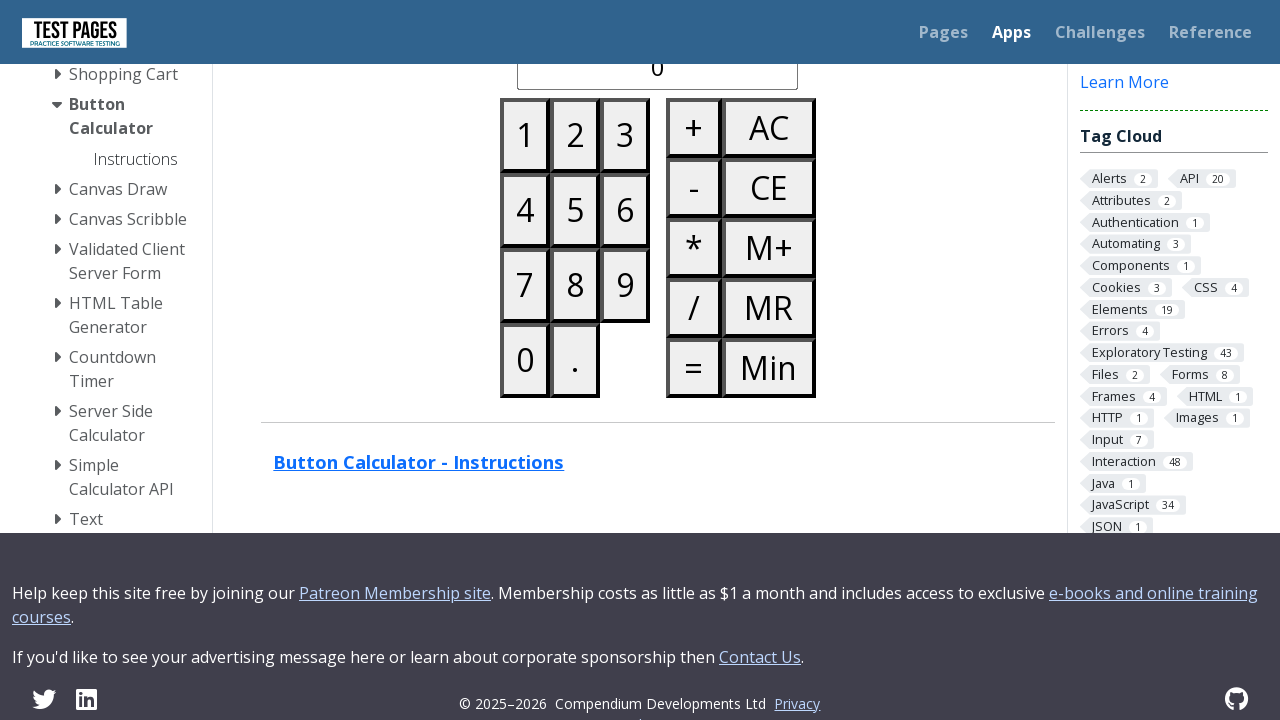

Clicked multiply button at (694, 248) on #buttonmultiply
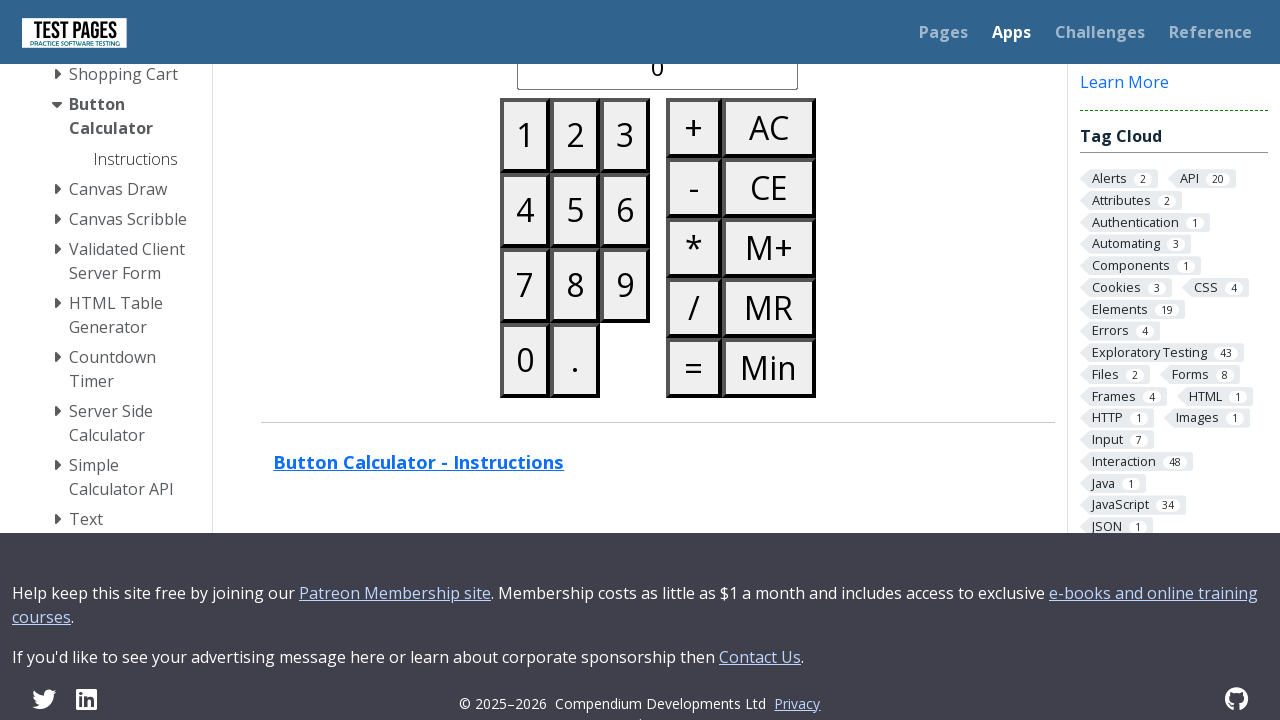

Clicked button 2 at (575, 135) on #button02
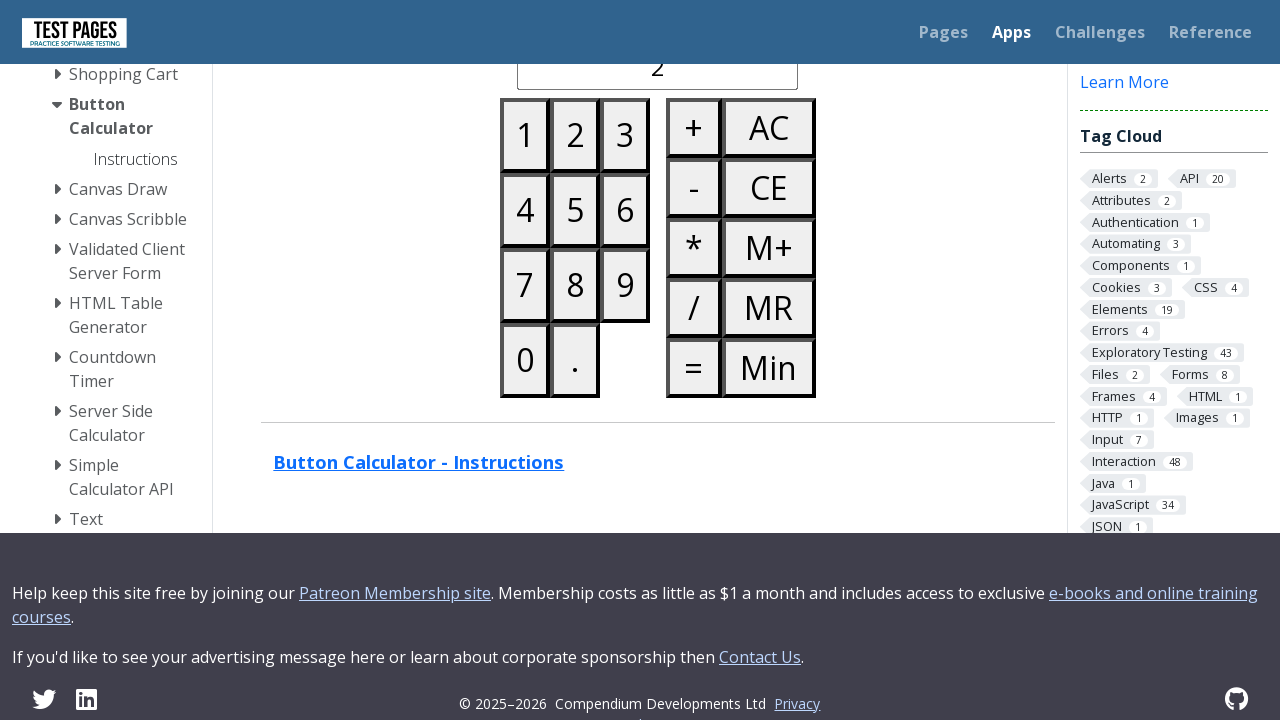

Clicked equals button at (694, 368) on #buttonequals
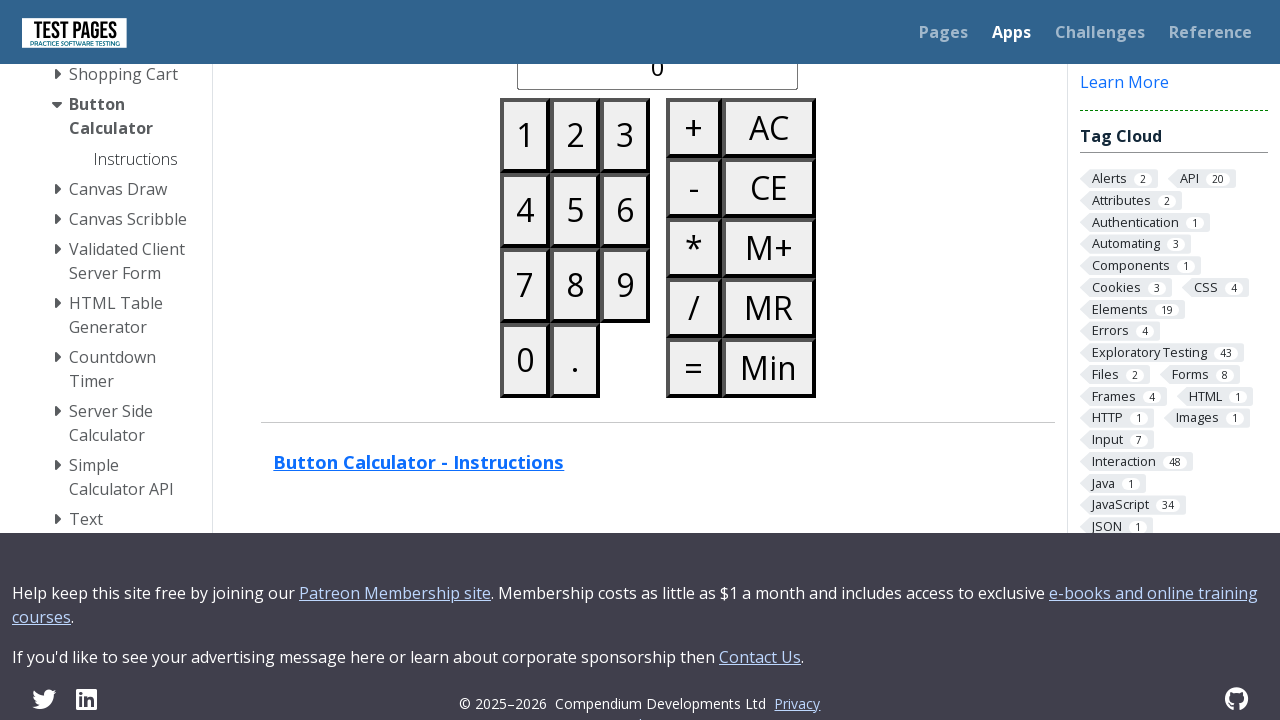

Calculator result displayed
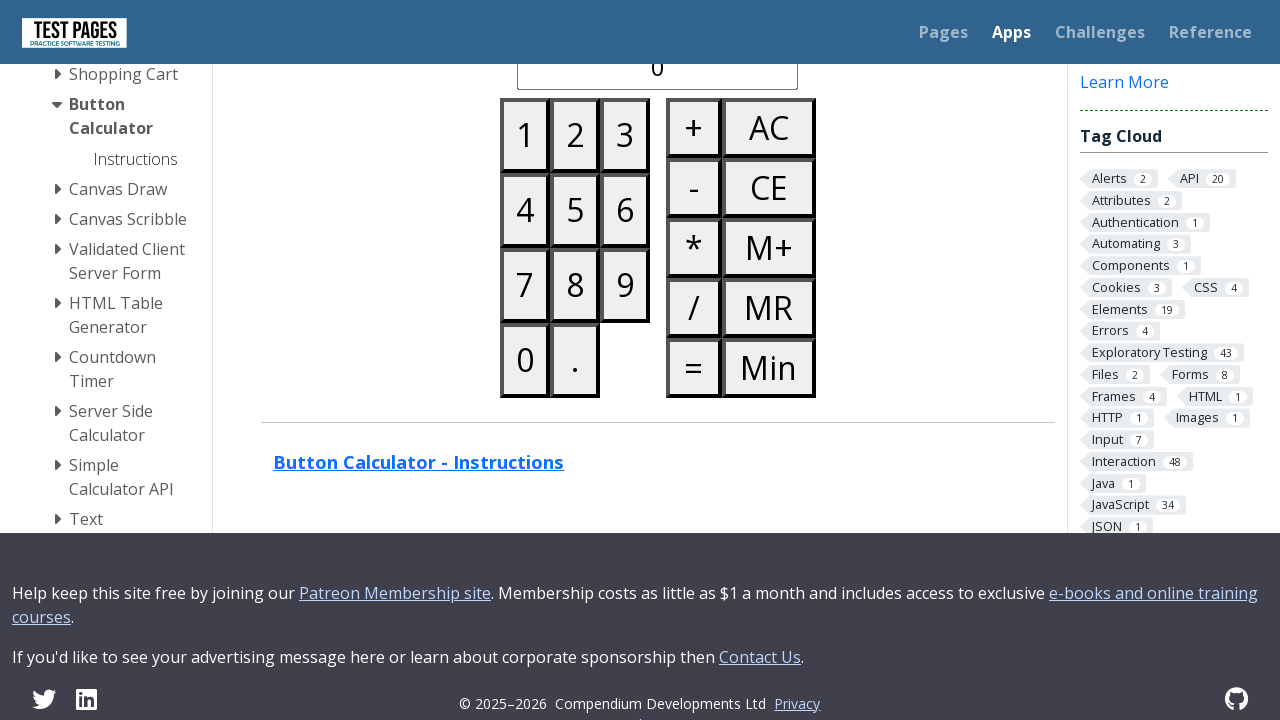

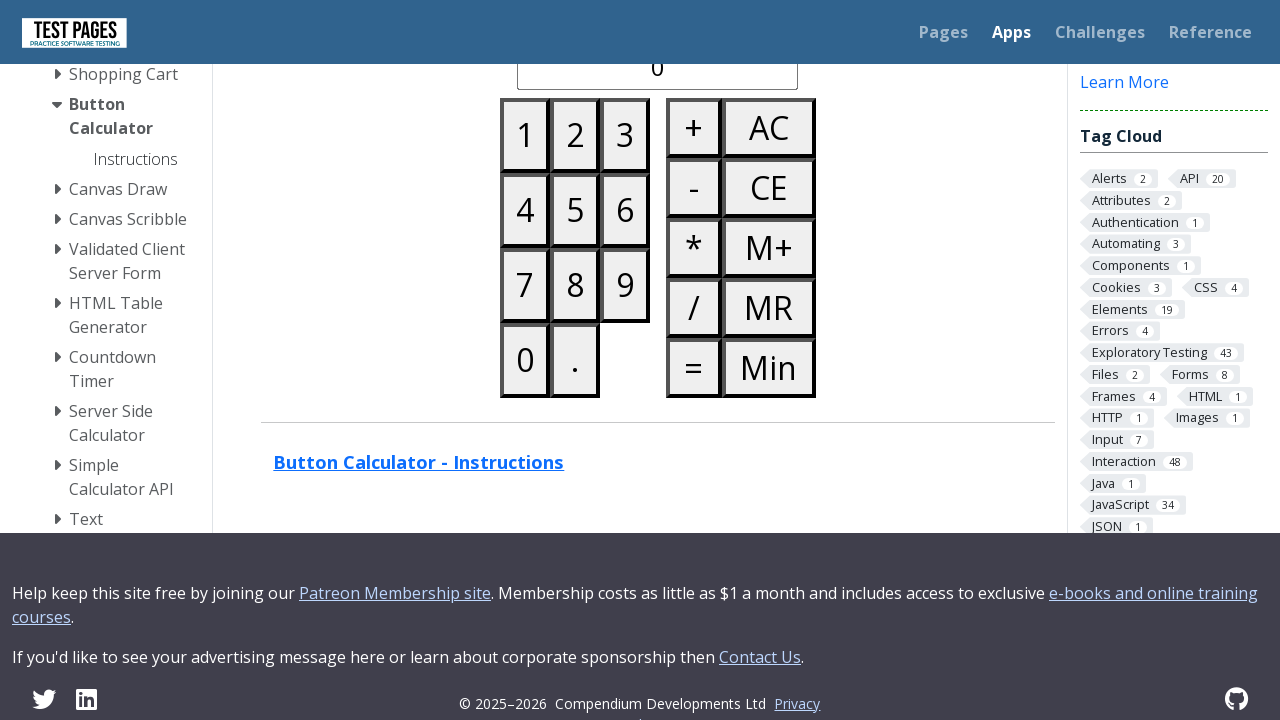